Tests window handling functionality by opening a new window, switching between windows, and verifying window titles

Starting URL: https://www.leafground.com/window.xhtml

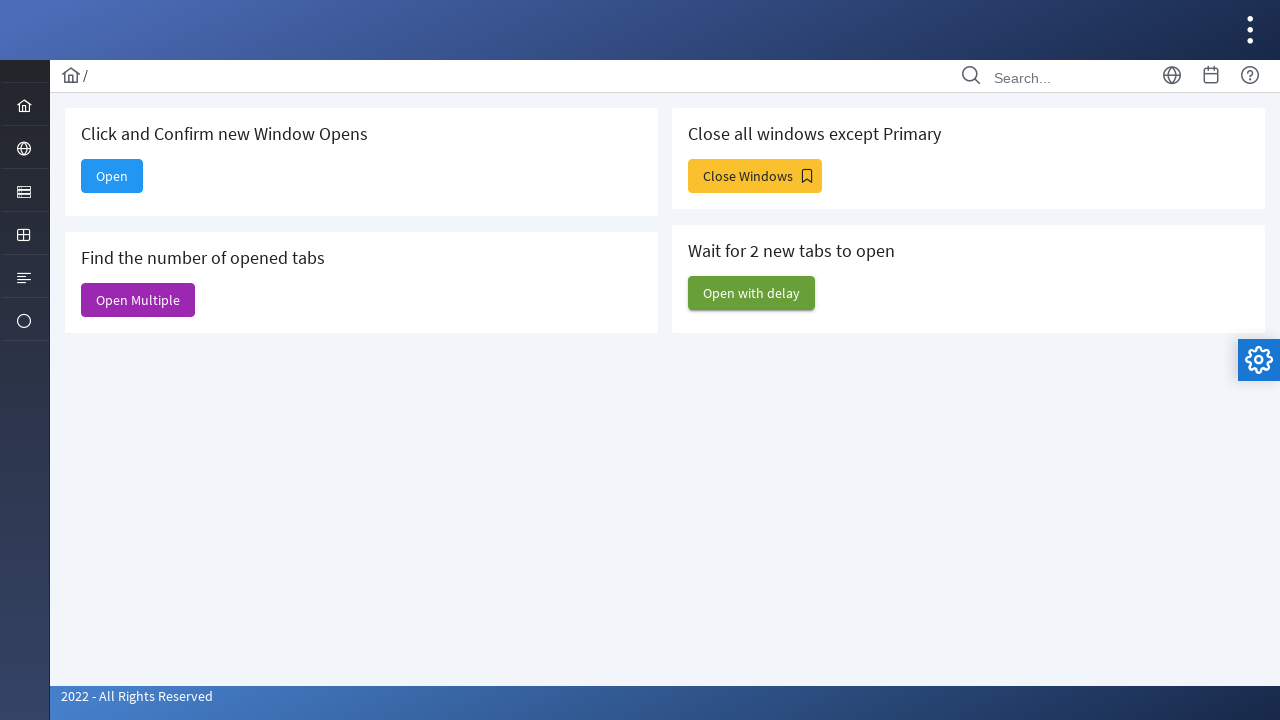

Clicked 'Open' button to open new window at (112, 176) on xpath=//span[text()='Open']
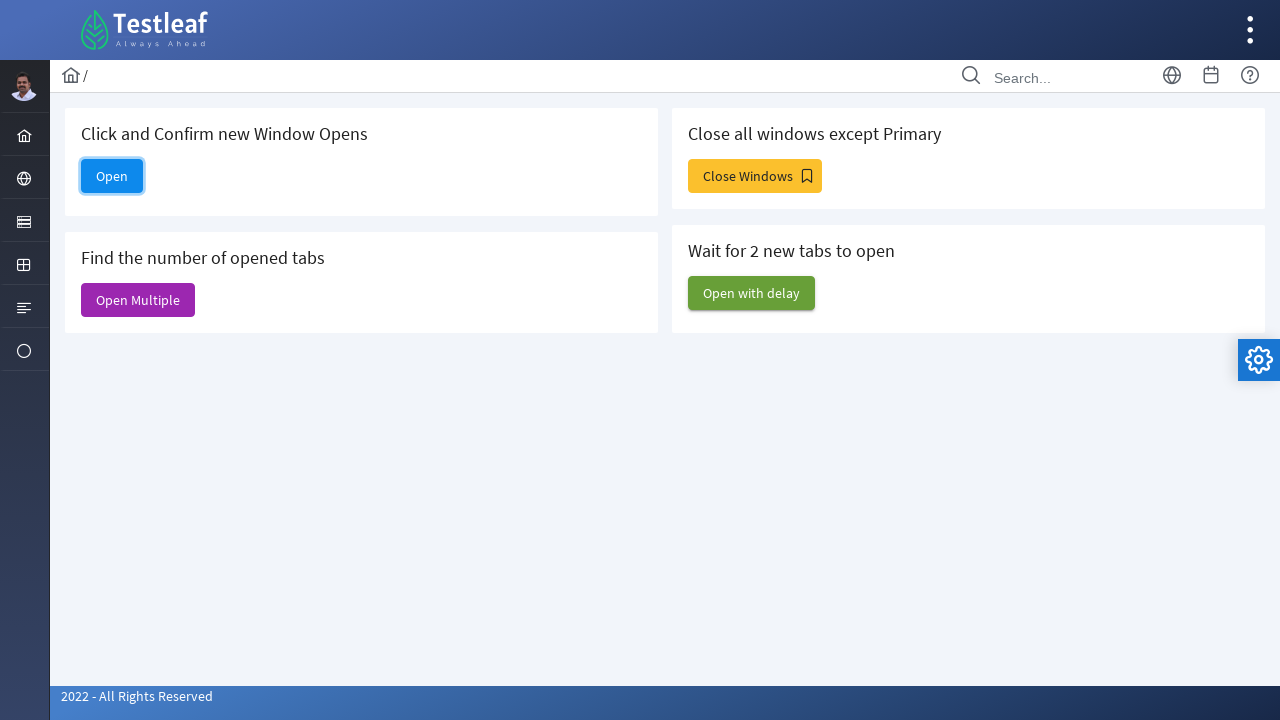

Retrieved all window contexts - found 5 windows
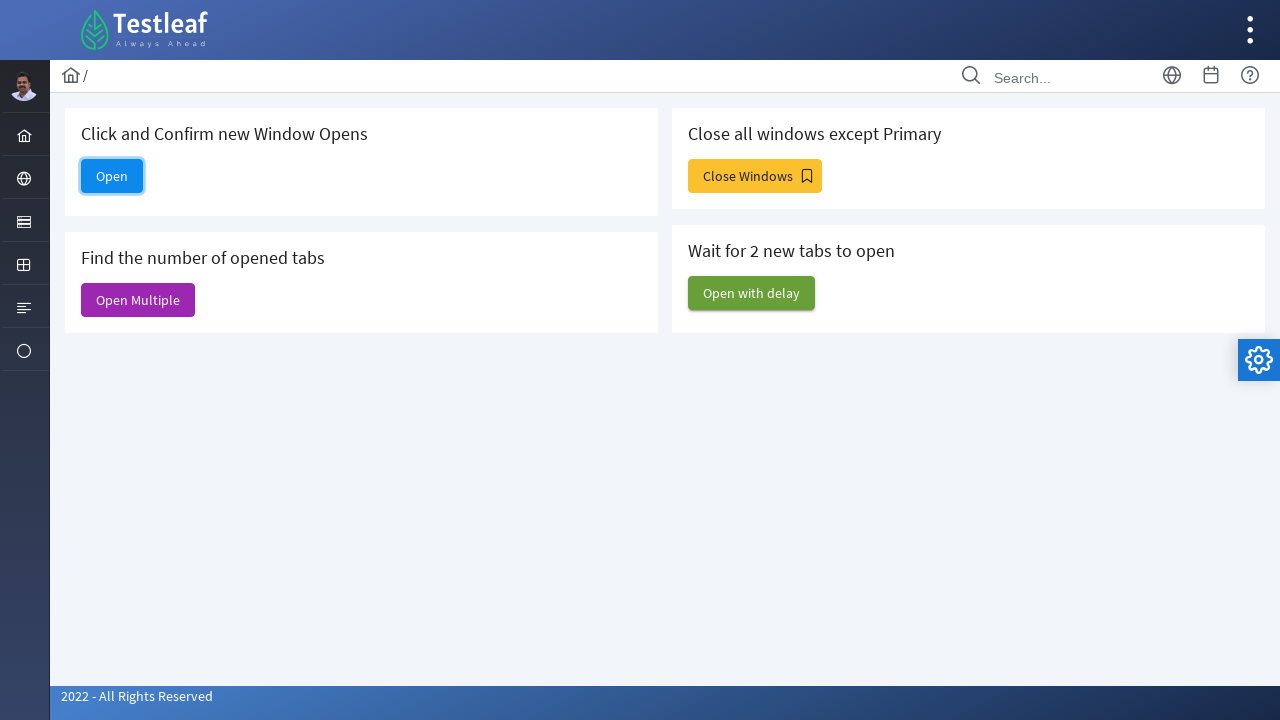

Retrieved original window title: 'Window'
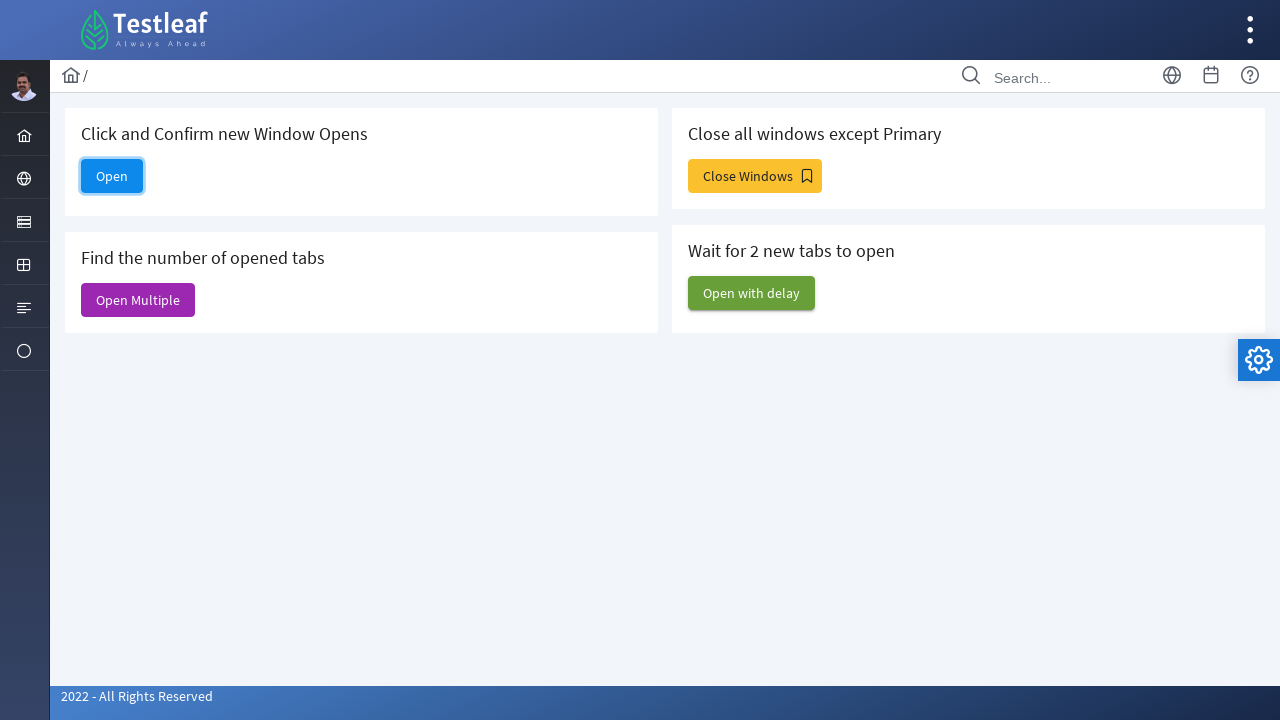

Switched to new window
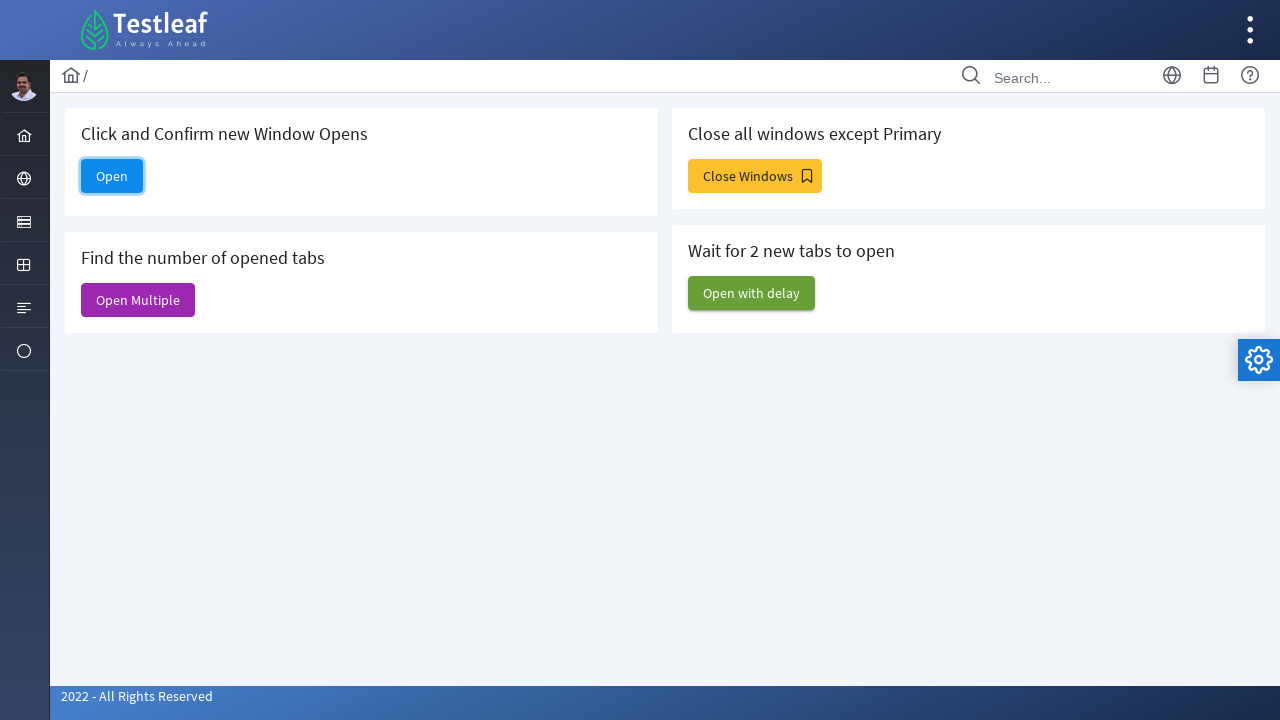

Retrieved new window title: 'Alert'
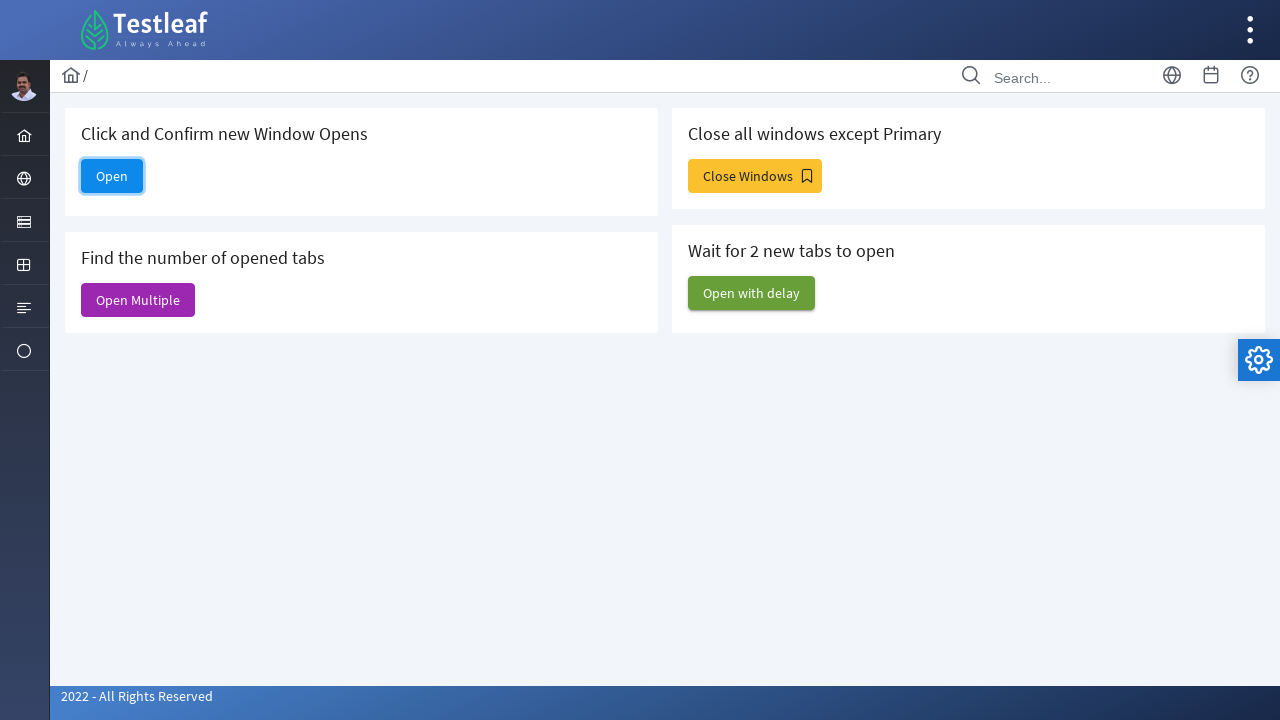

Closed the new window
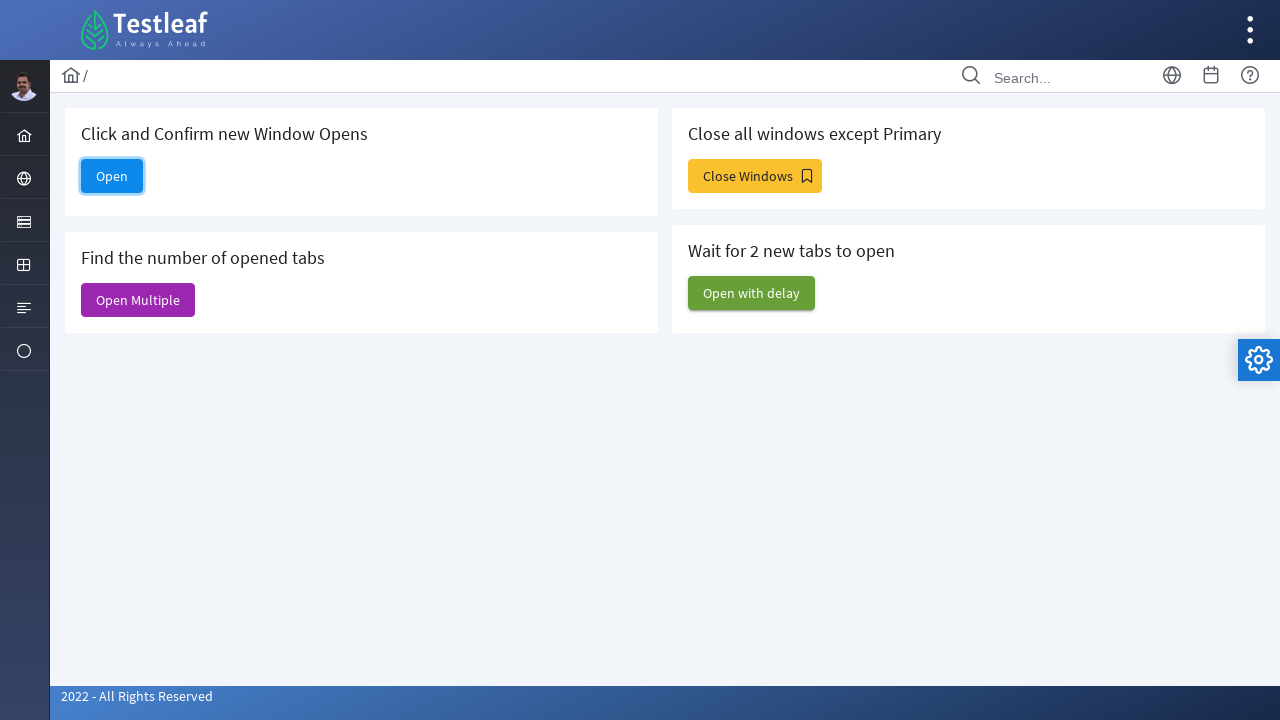

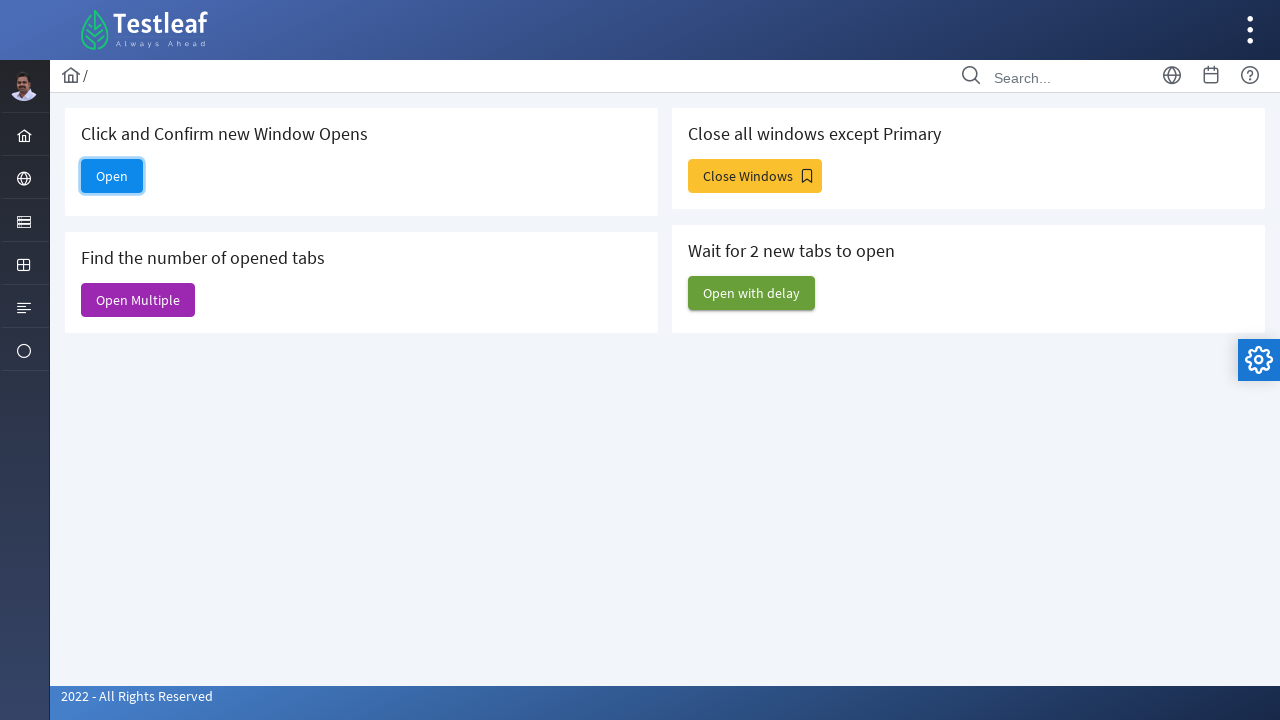